Selects a radio button by iterating through options and validates the selection state

Starting URL: http://antoniotrindade.com.br/treinoautomacao/elementsweb.html

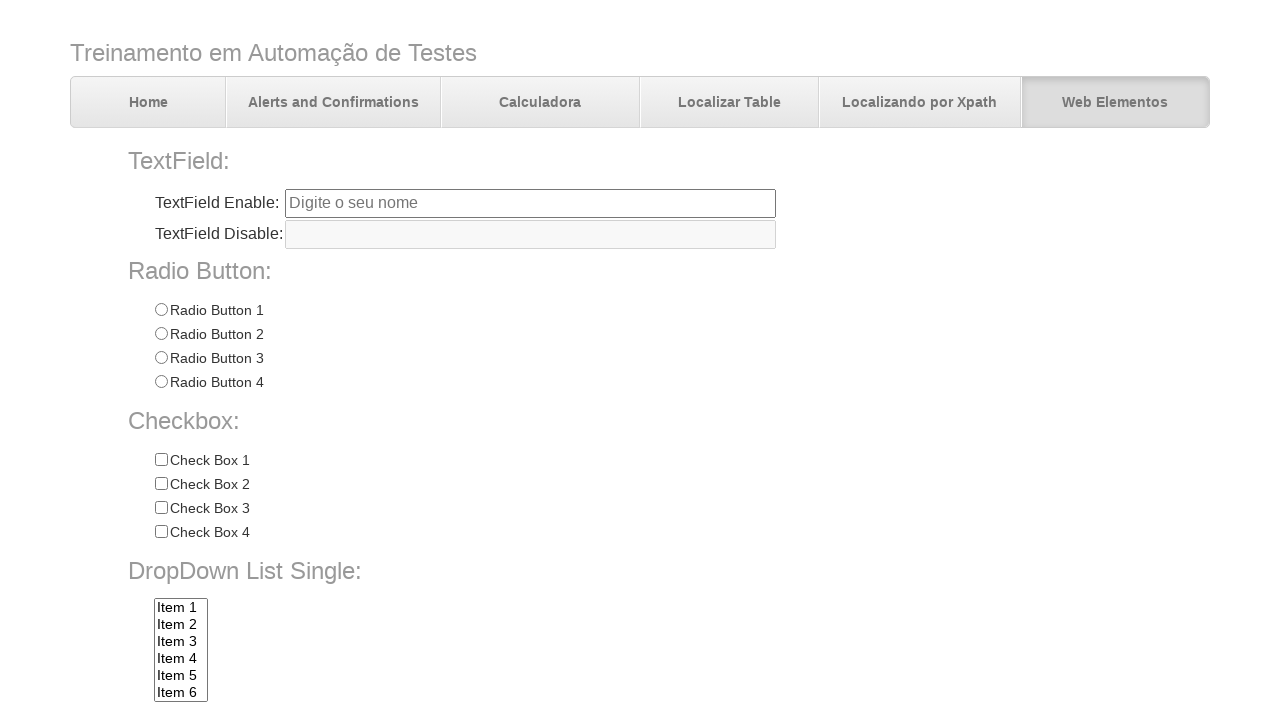

Navigated to test page
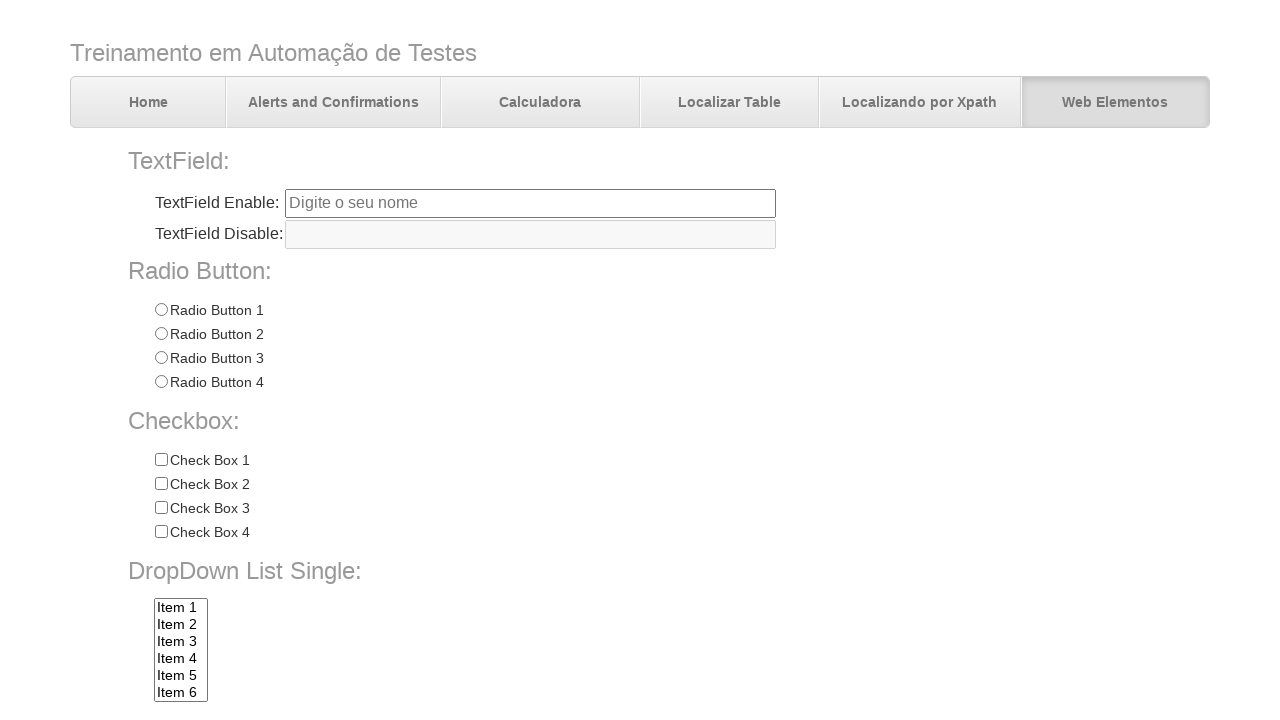

Located all radio buttons in radioGroup1
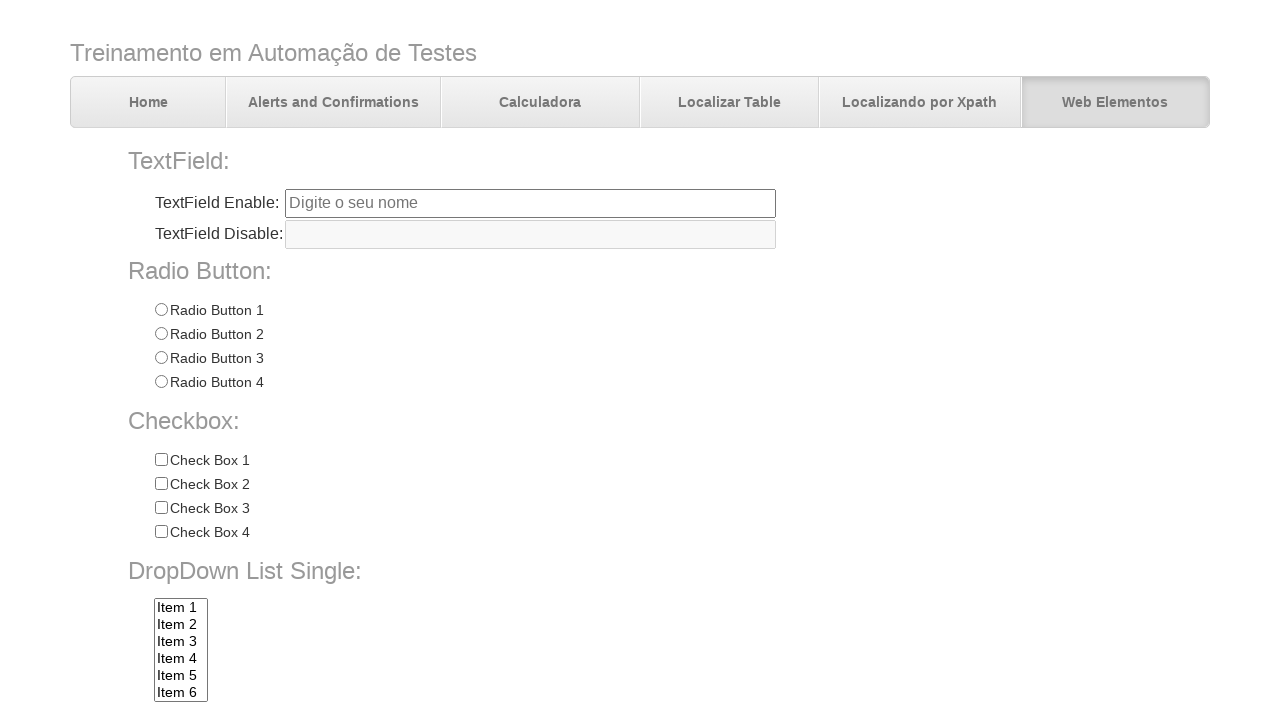

Verified 4 radio buttons exist in the group
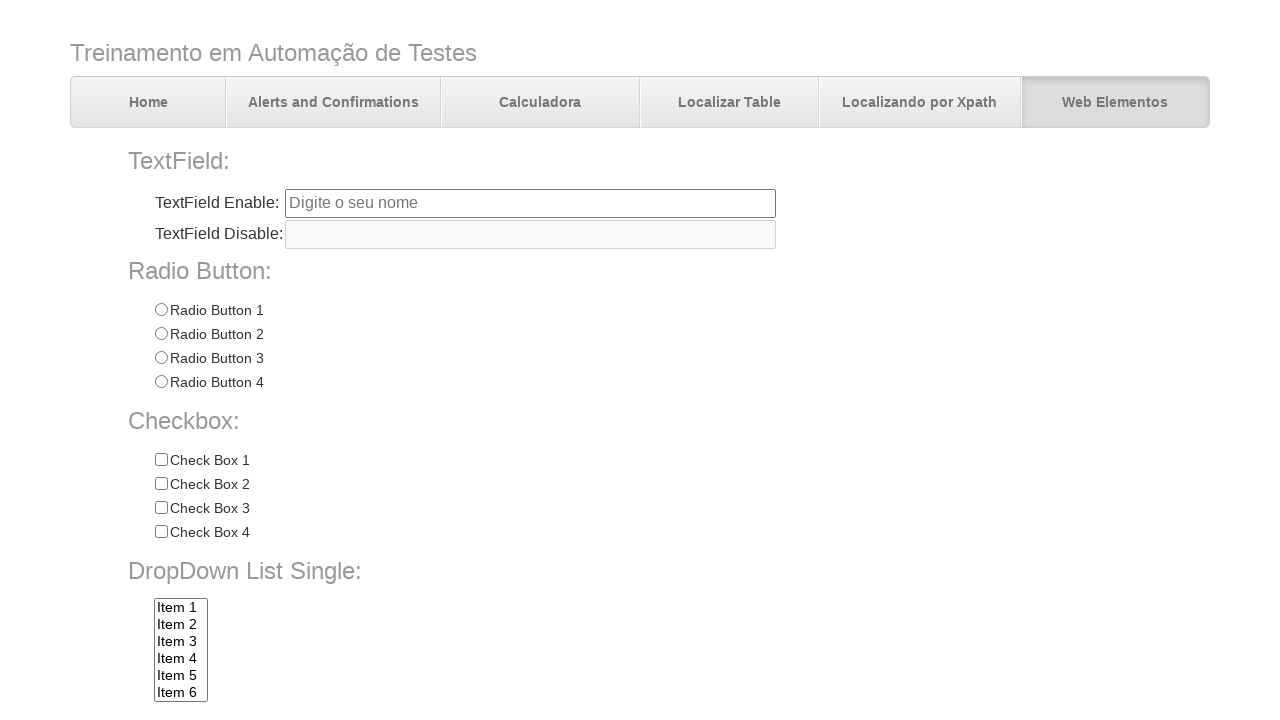

Clicked on Radio 3 (index 2) at (161, 358) on input[name='radioGroup1'] >> nth=2
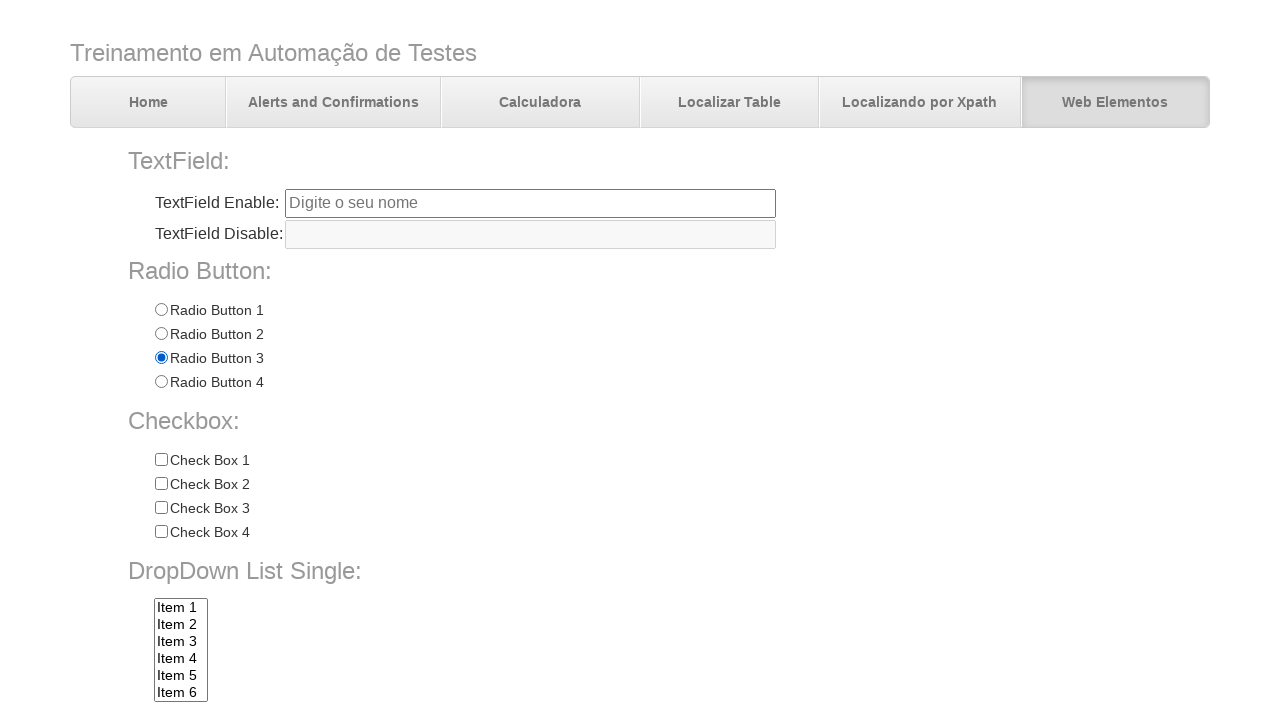

Validated that Radio 3 is selected
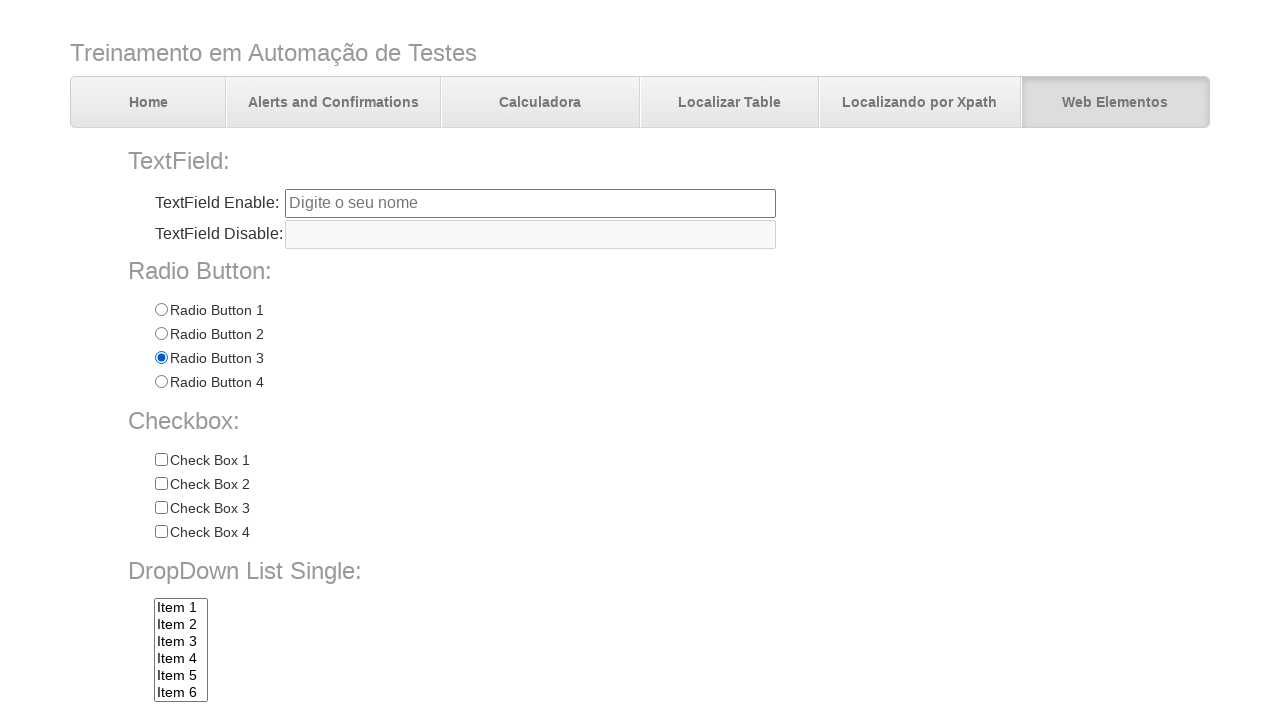

Validated that Radio 1 is not selected
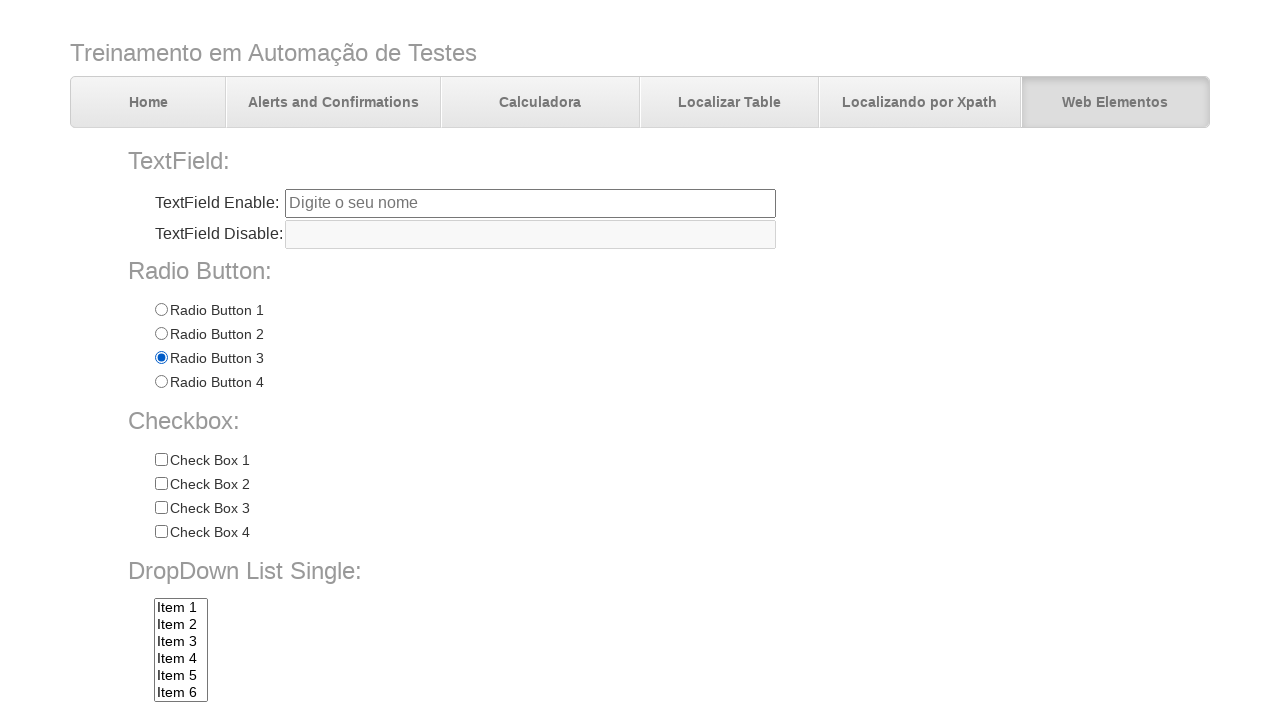

Validated that Radio 2 is not selected
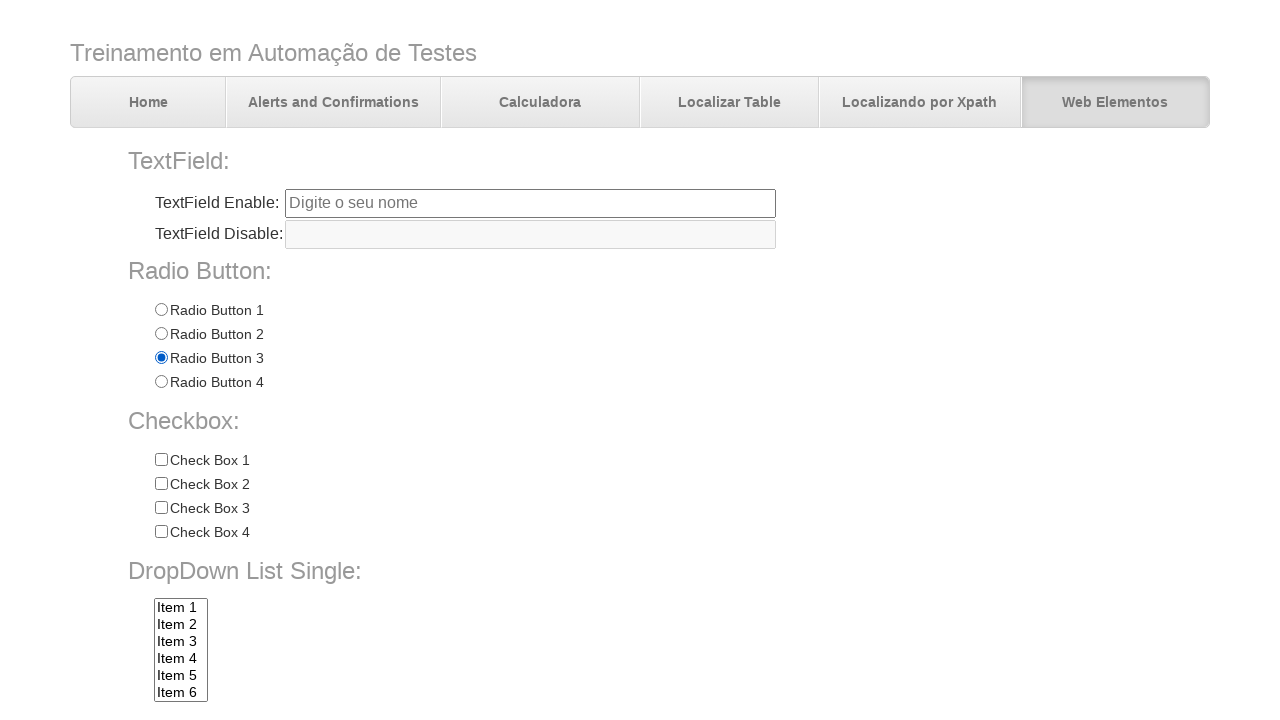

Validated that Radio 4 is not selected
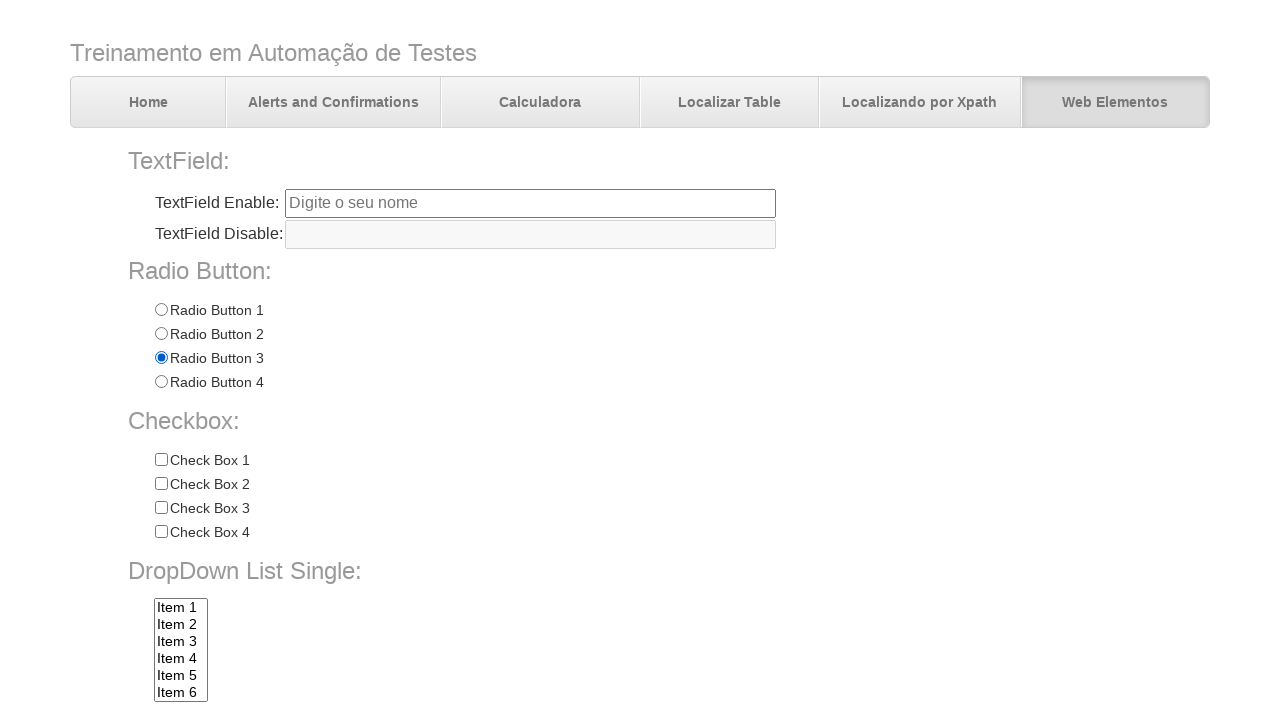

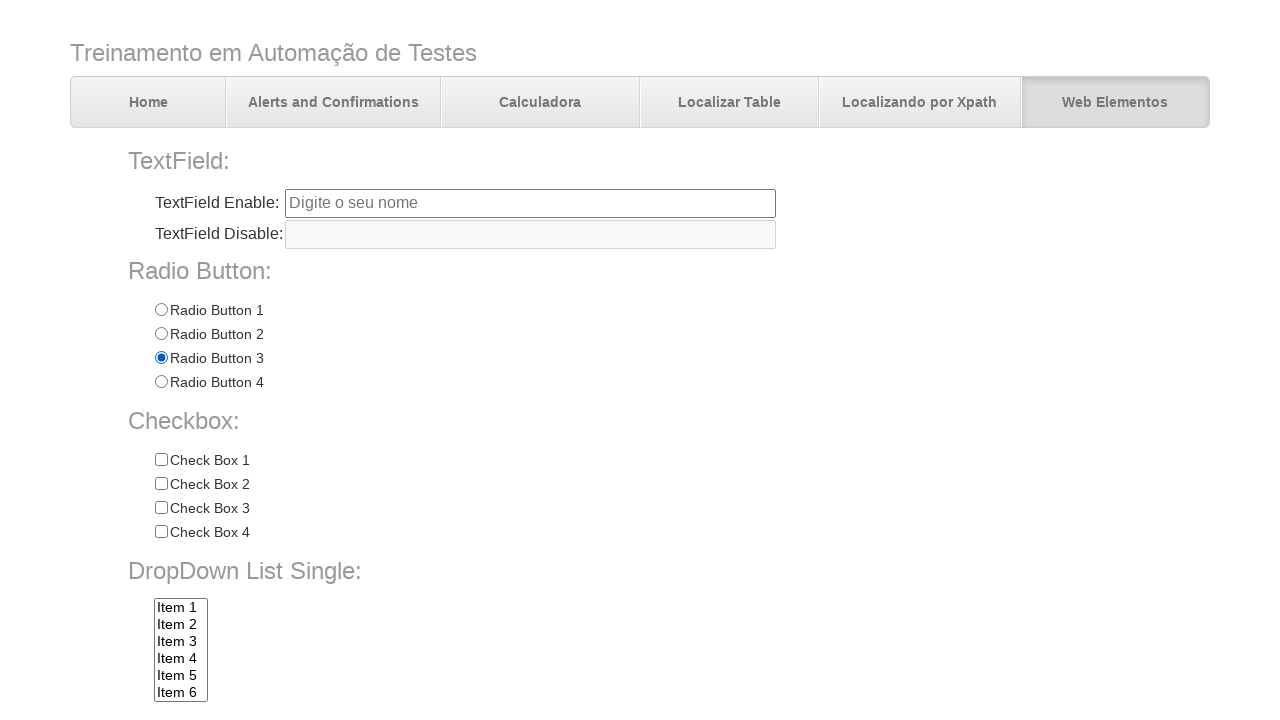